Tests phone number field validation by entering a phone number with leading space

Starting URL: https://rapchieuphim.com/phim/black-panther-wakanda-bat-diet#box-comments

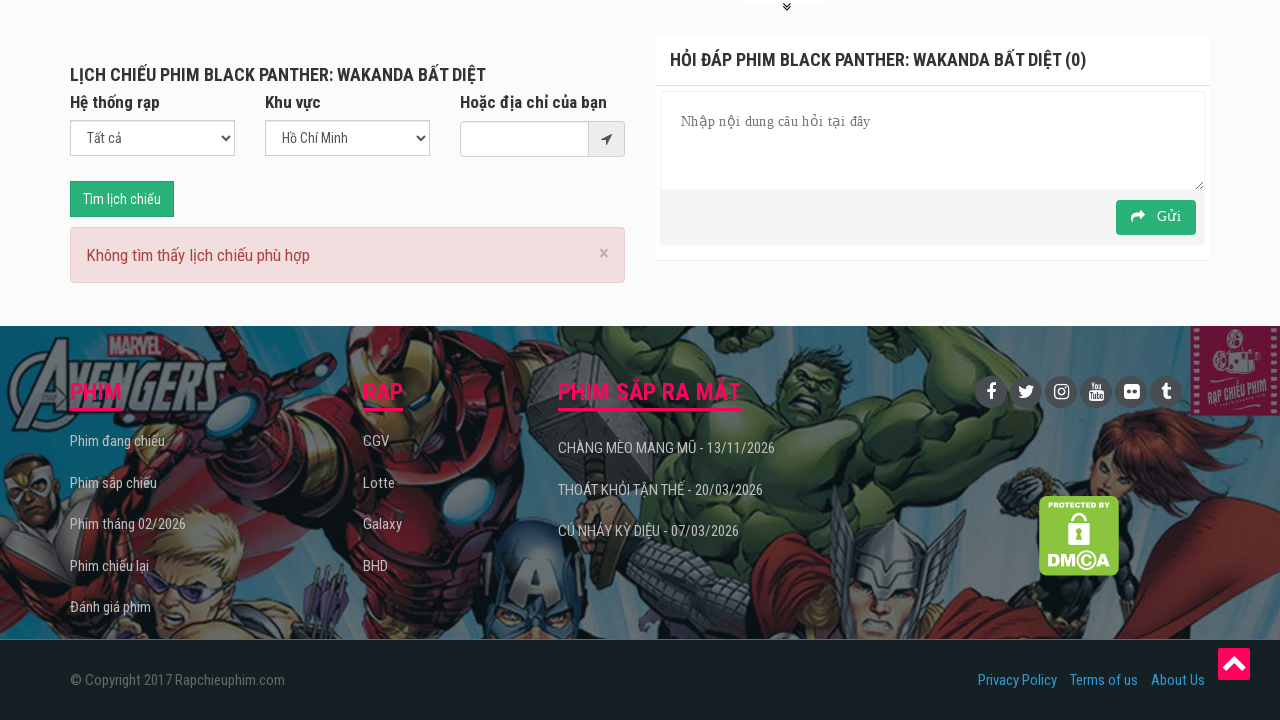

Clicked on message field at (932, 141) on textarea[name='message']
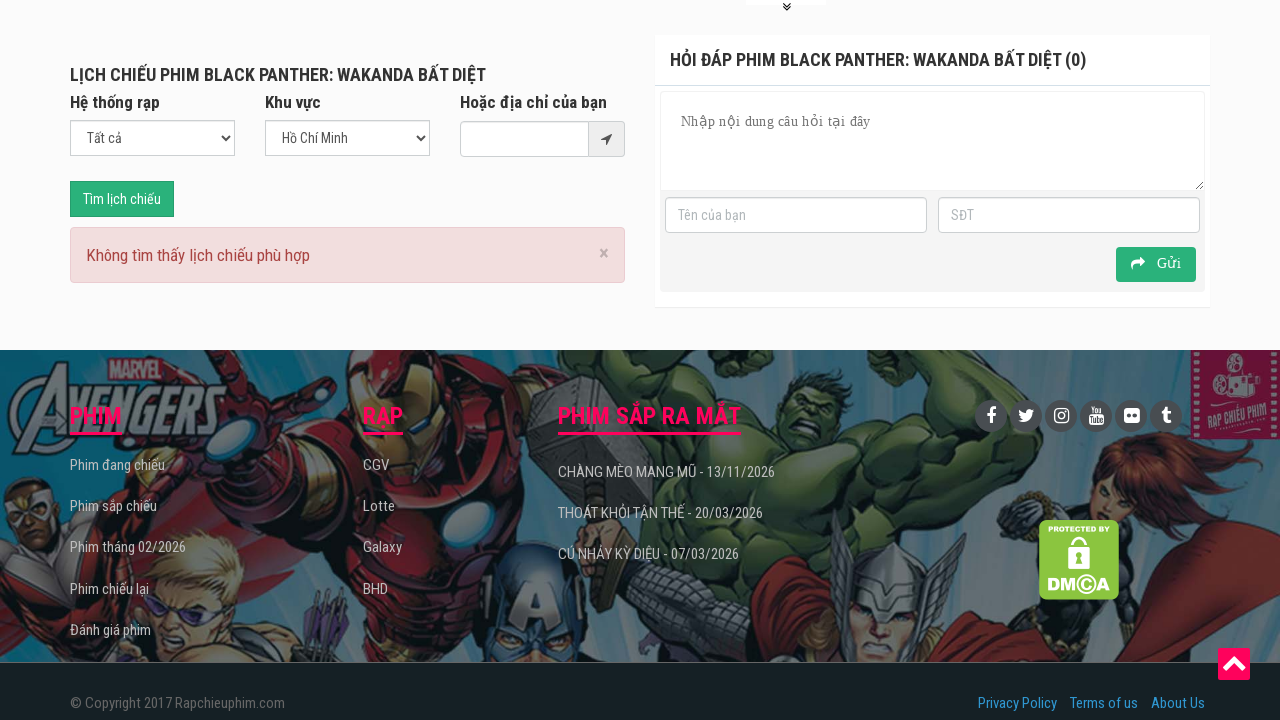

Filled username field with 'test123' on input[name='username']
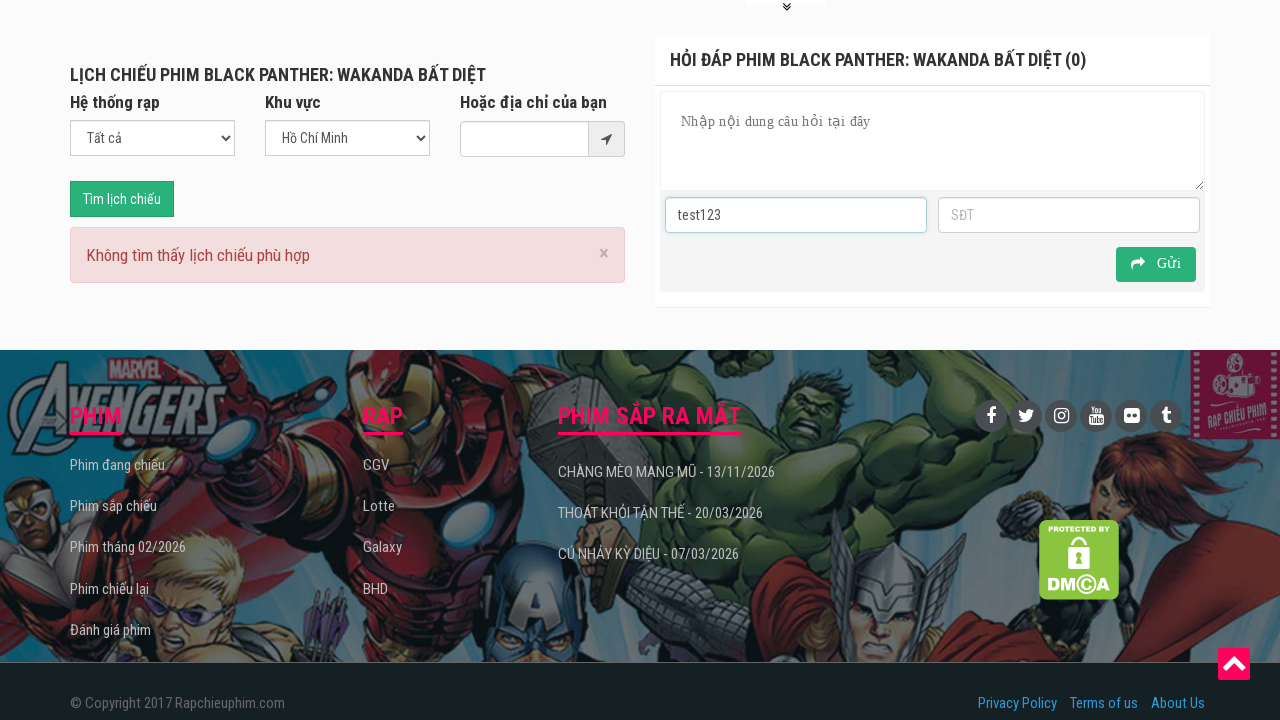

Filled message field with 'test123' on textarea[name='message']
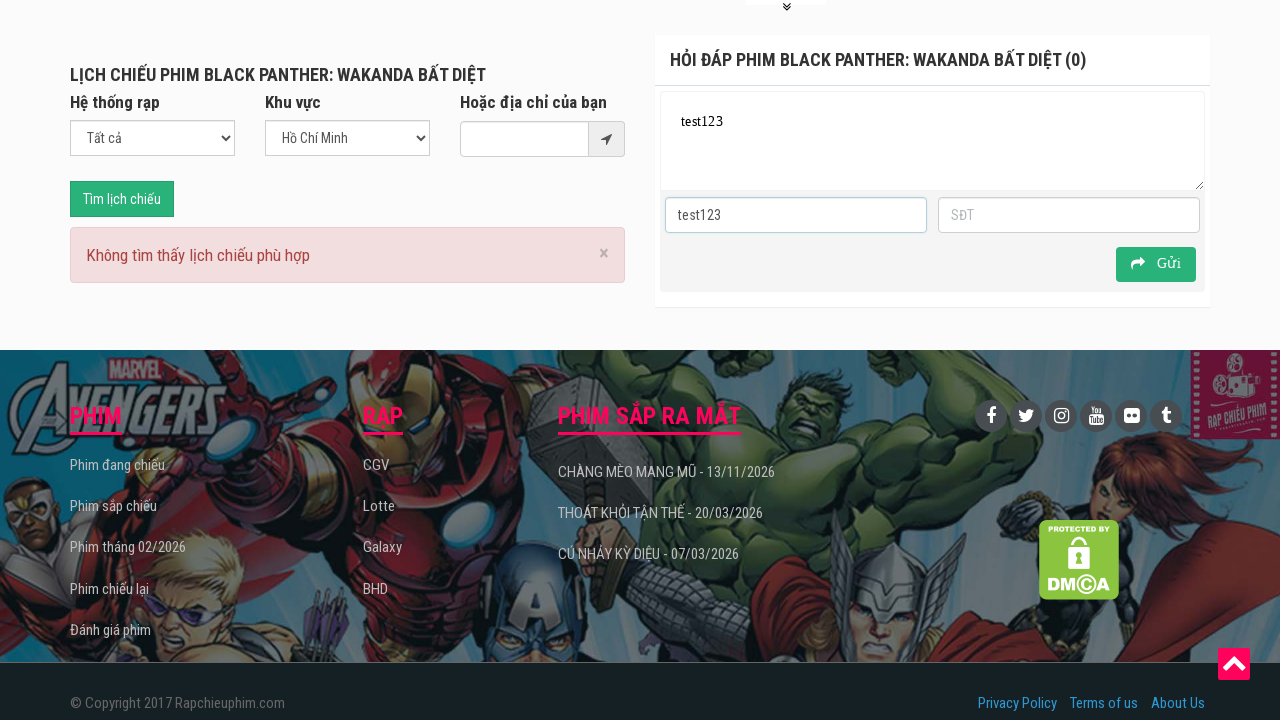

Cleared phone number field on input[name='userphone']
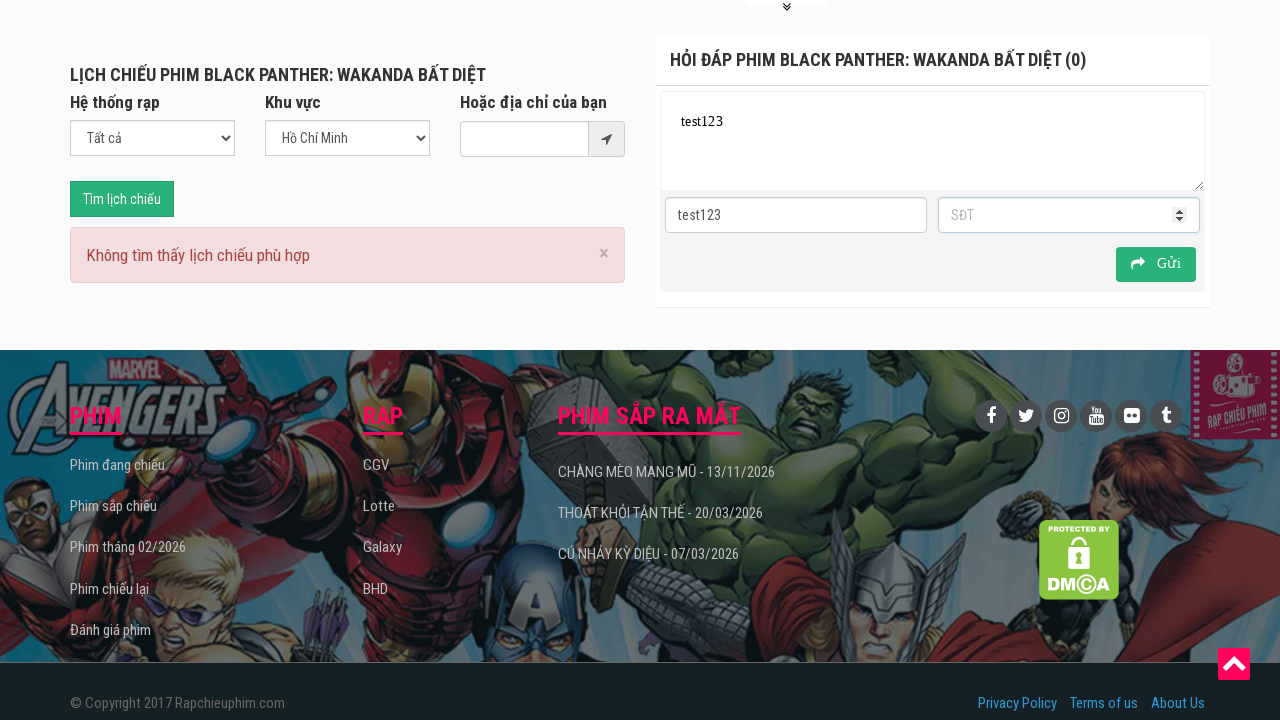

Filled phone number field with leading space ' 0123456789' on input[name='userphone']
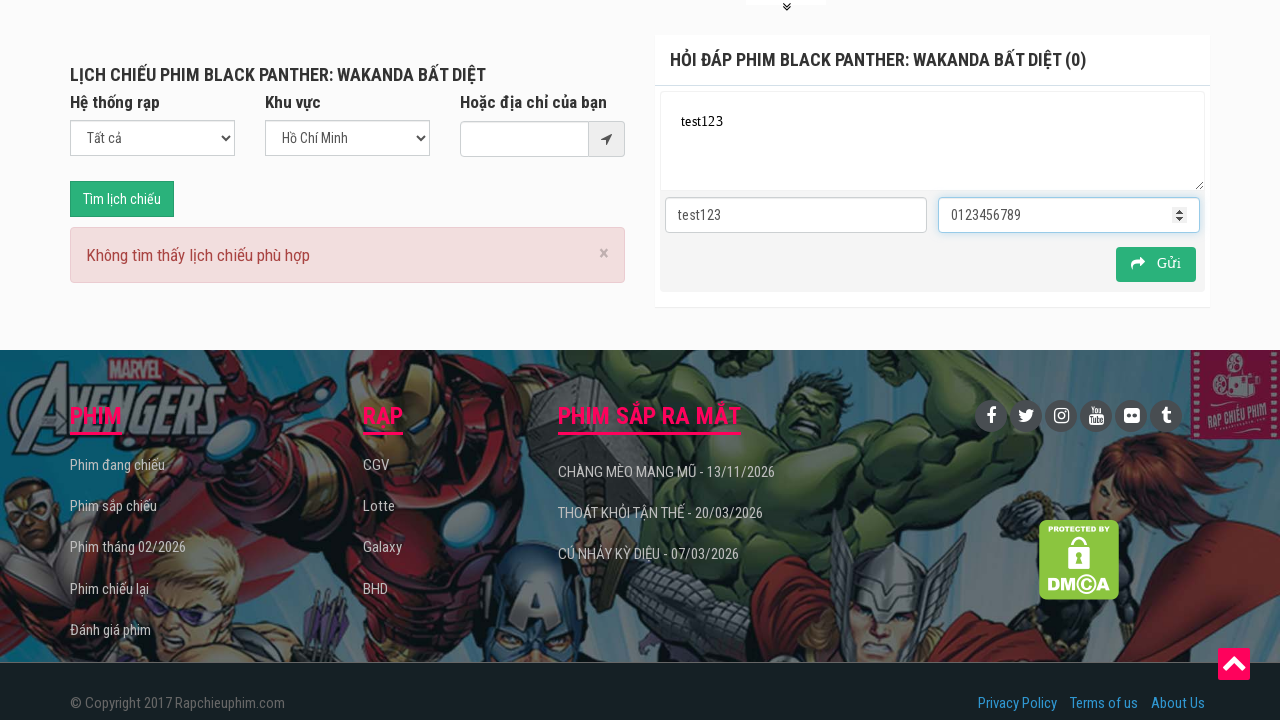

Clicked submit button to validate phone number field with leading space at (1156, 264) on button.btn.btn-success.green
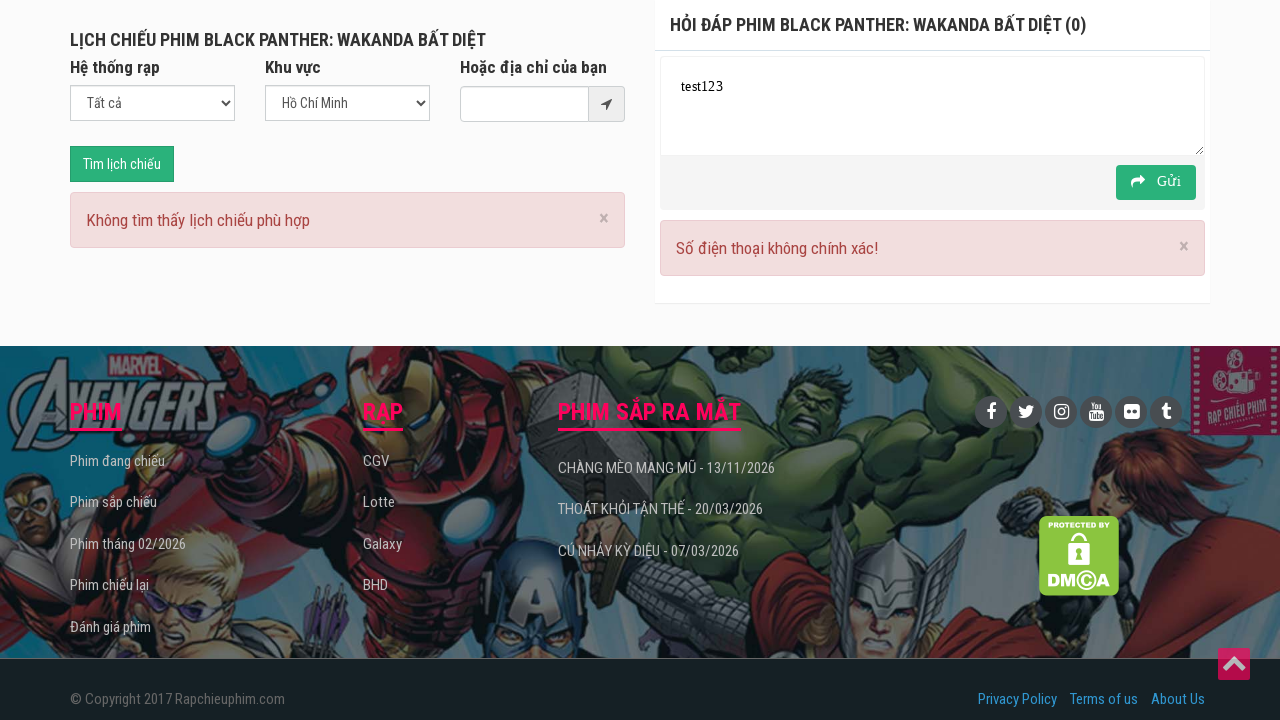

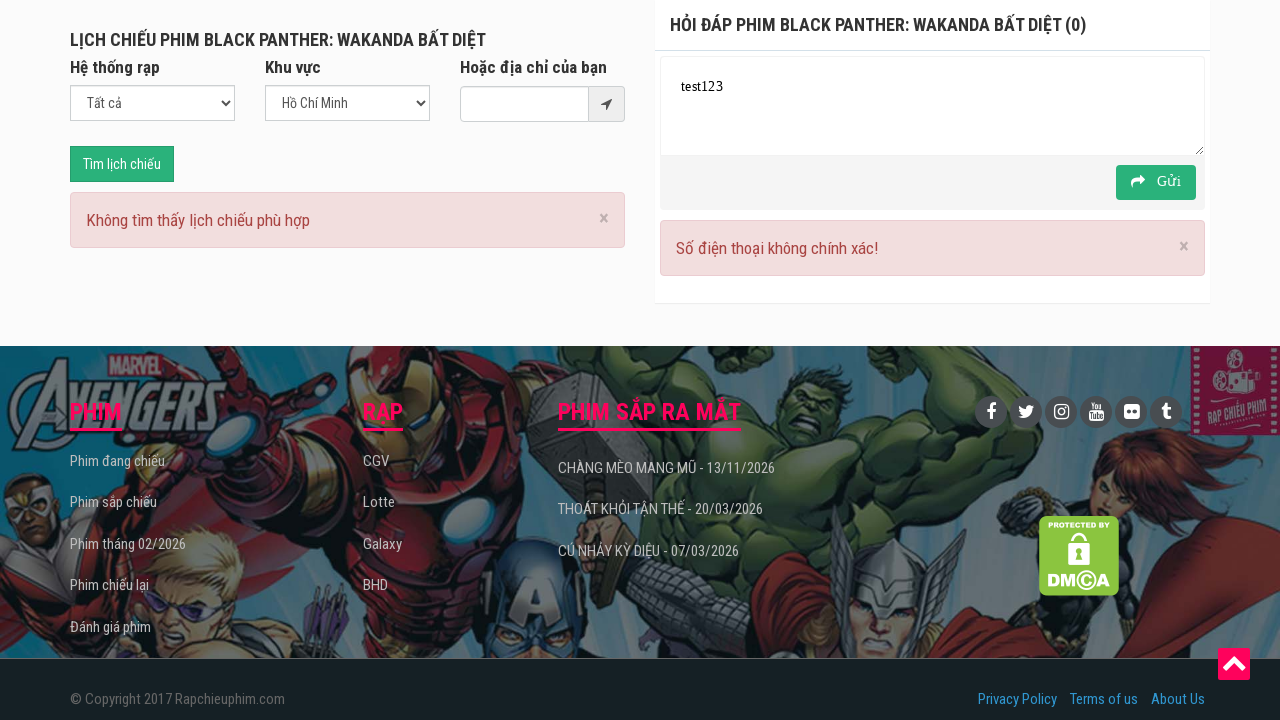